Tests sorting the Due column in ascending order on table2 using semantic class selectors for better browser compatibility.

Starting URL: http://the-internet.herokuapp.com/tables

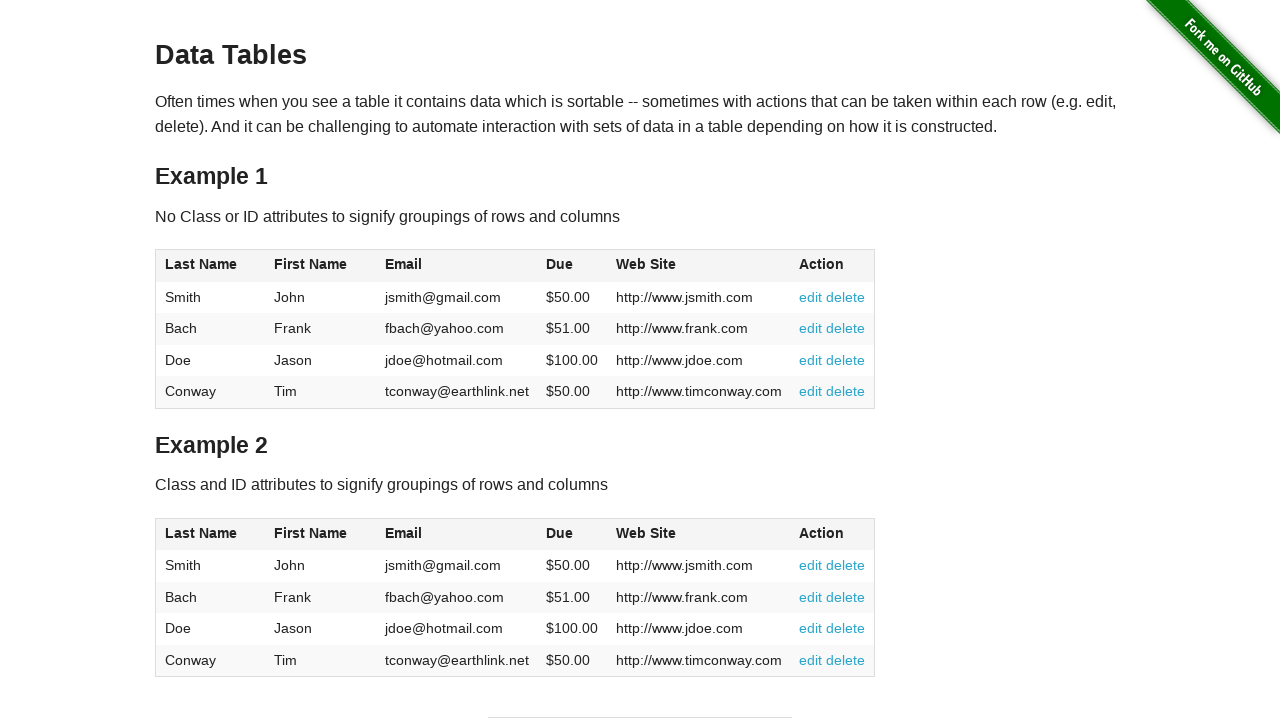

Clicked the Due column header to sort in ascending order at (560, 533) on #table2 thead .dues
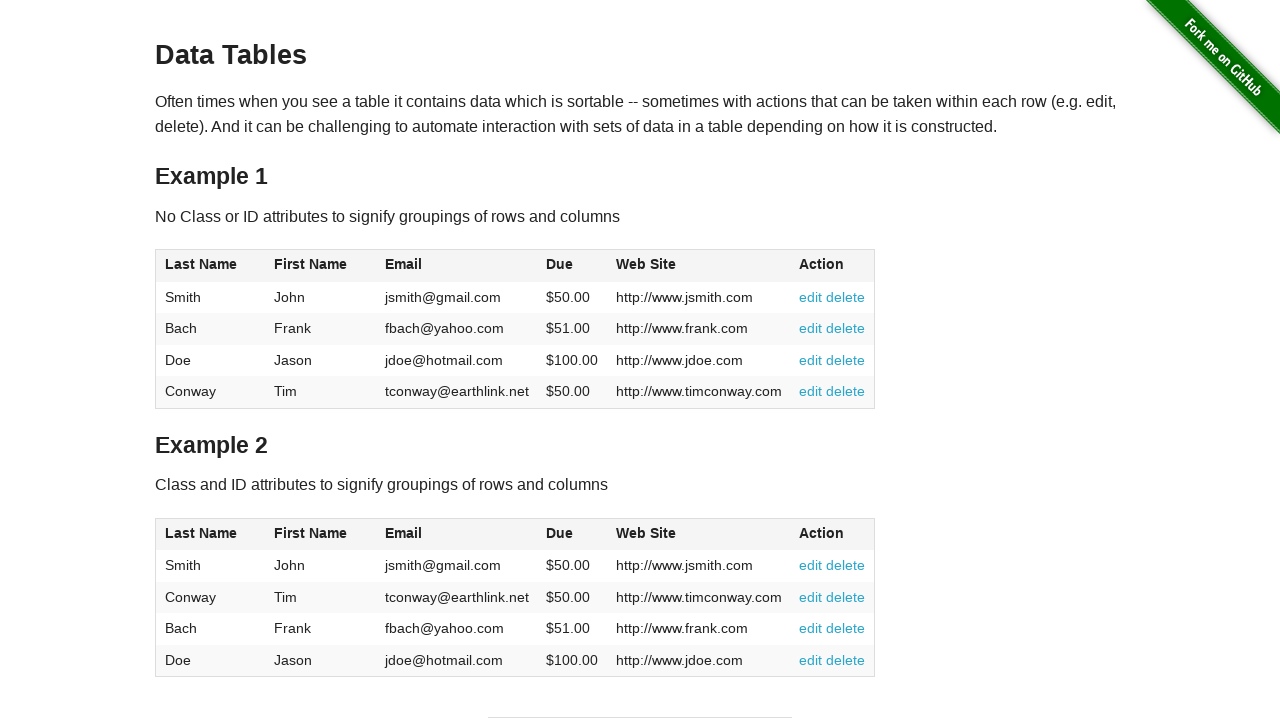

Due column values loaded in table2
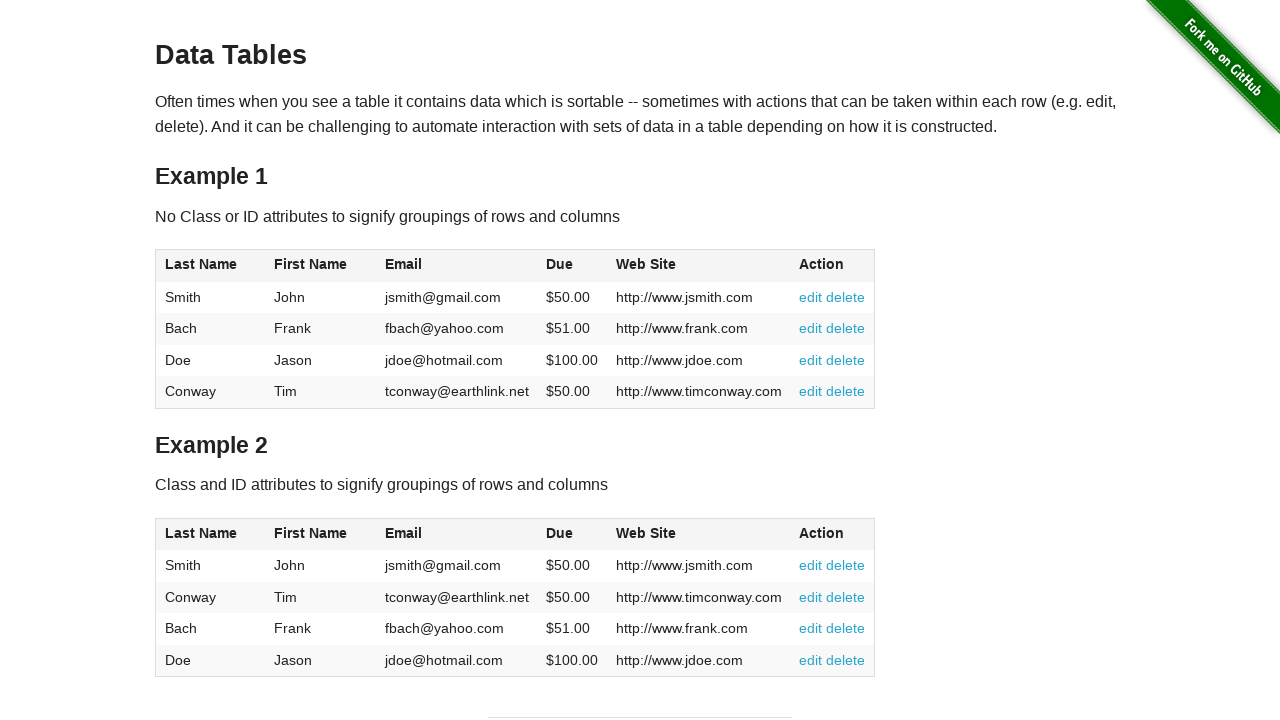

Retrieved all Due column values from table2
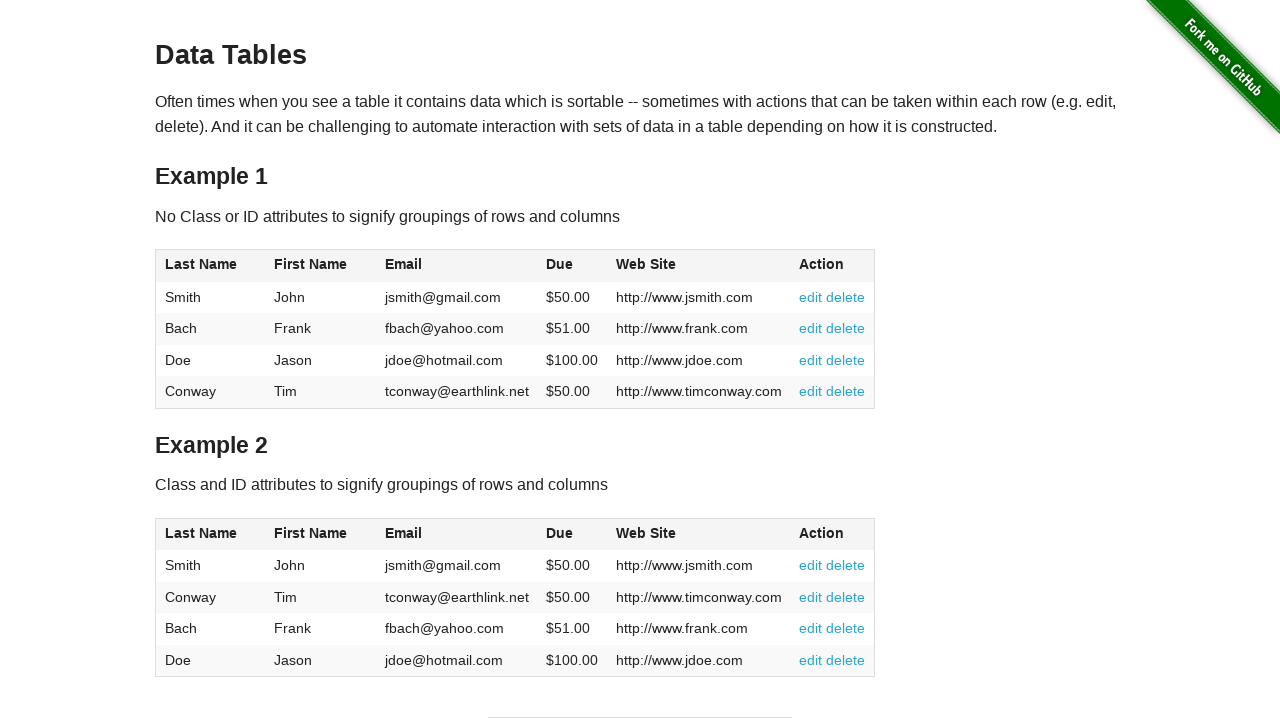

Parsed Due values as floats: [50.0, 50.0, 51.0, 100.0]
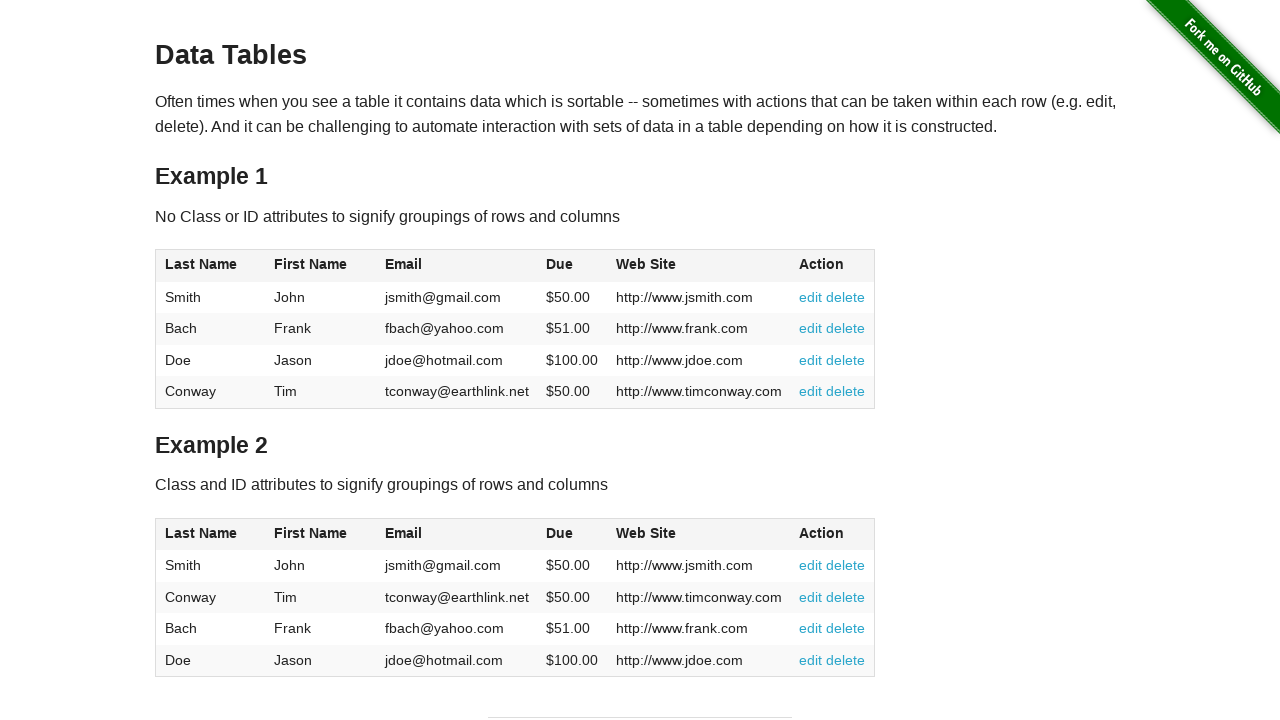

Verified Due column is sorted in ascending order
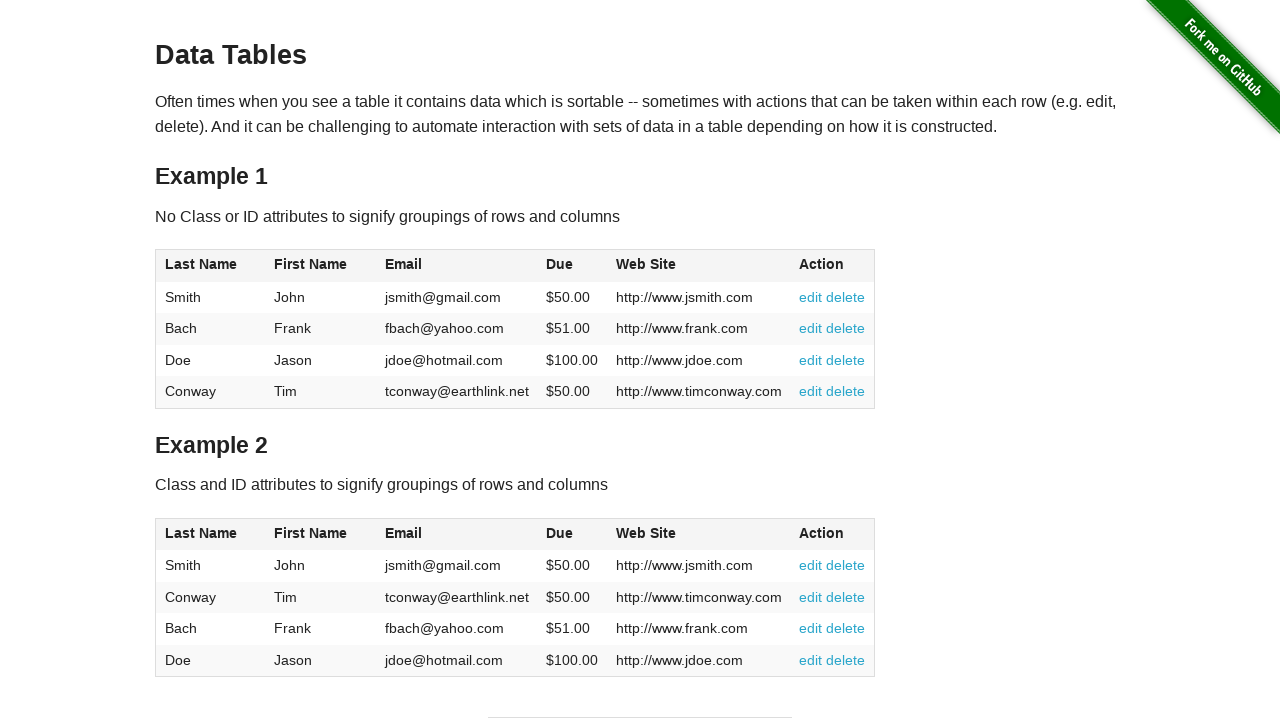

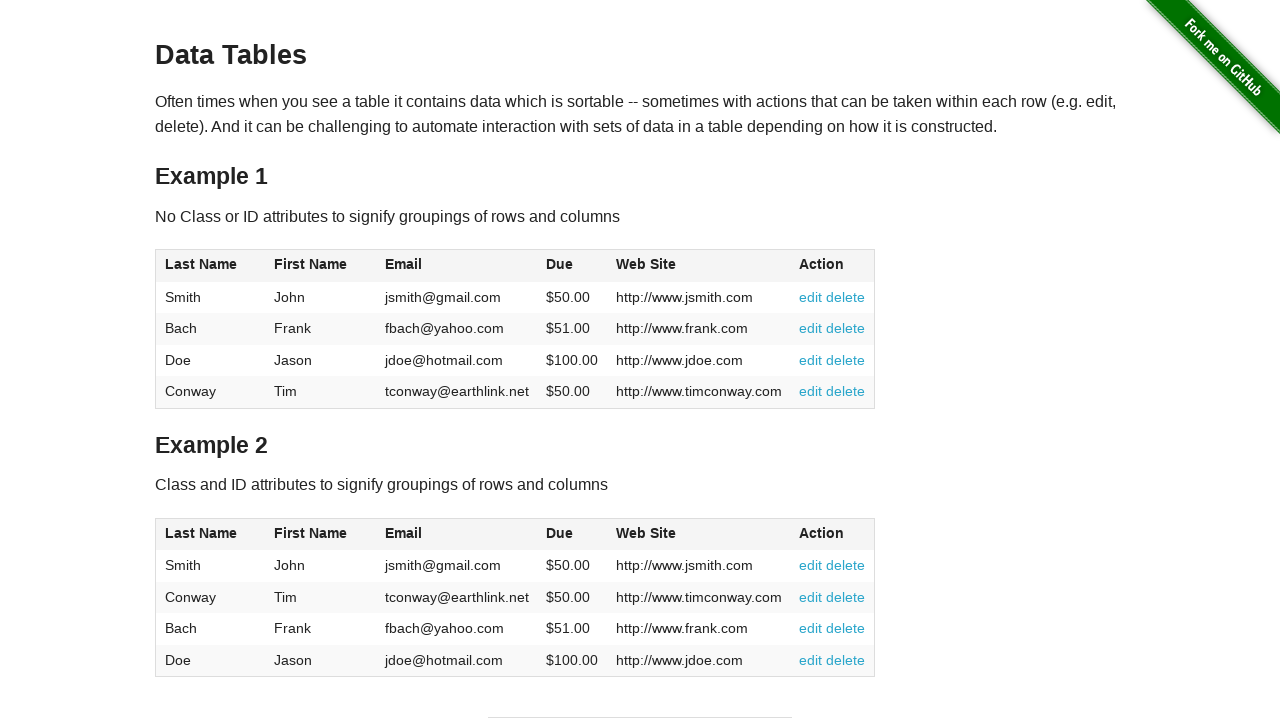